Tests the Browser Windows functionality on DemoQA by navigating to the Alerts, Frame & Windows section, clicking on Browser Windows menu item, and opening a new tab.

Starting URL: https://demoqa.com/

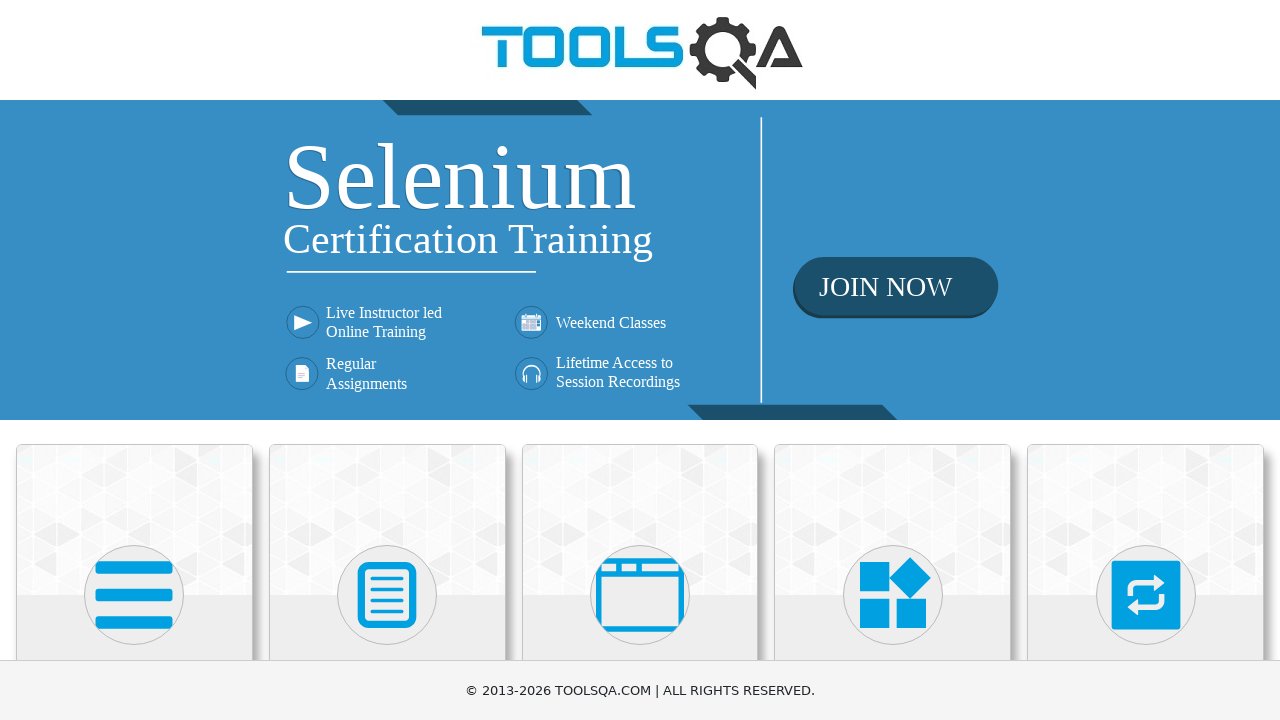

Clicked on 'Alerts, Frame & Windows' card at (640, 360) on xpath=//h5[text()='Alerts, Frame & Windows']
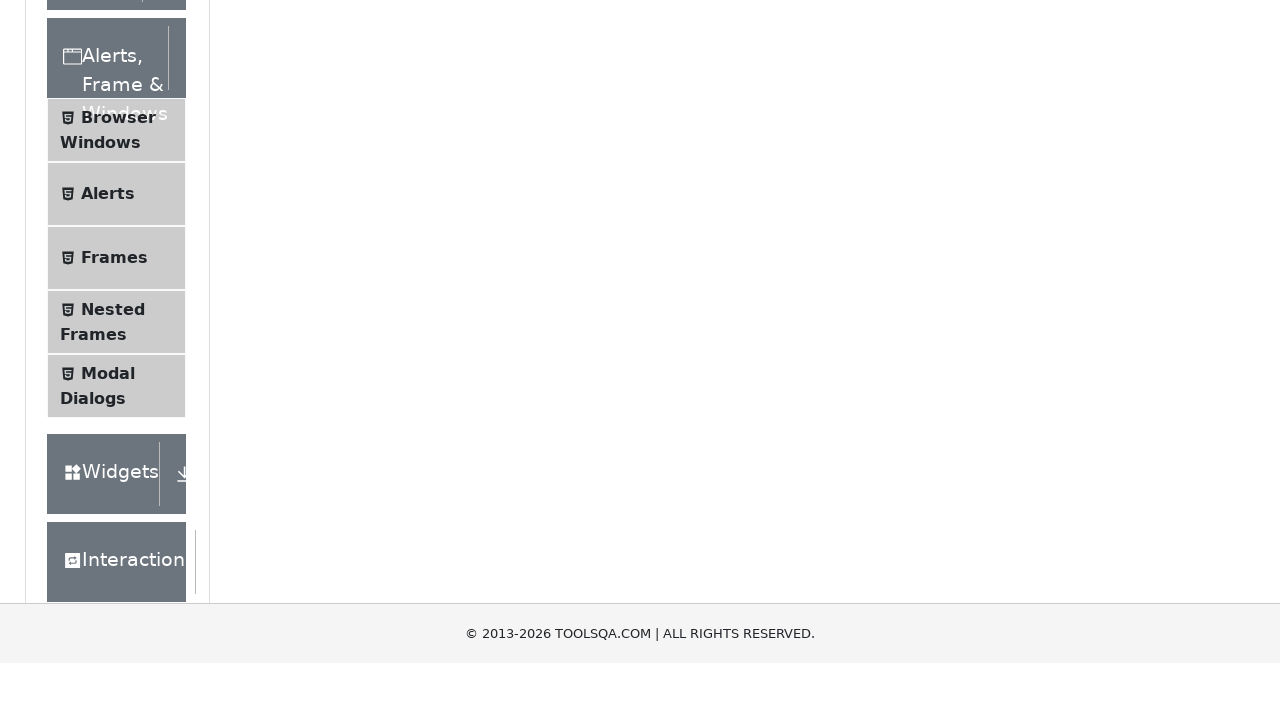

Clicked on 'Browser Windows' menu item at (118, 424) on xpath=//span[text()='Browser Windows']
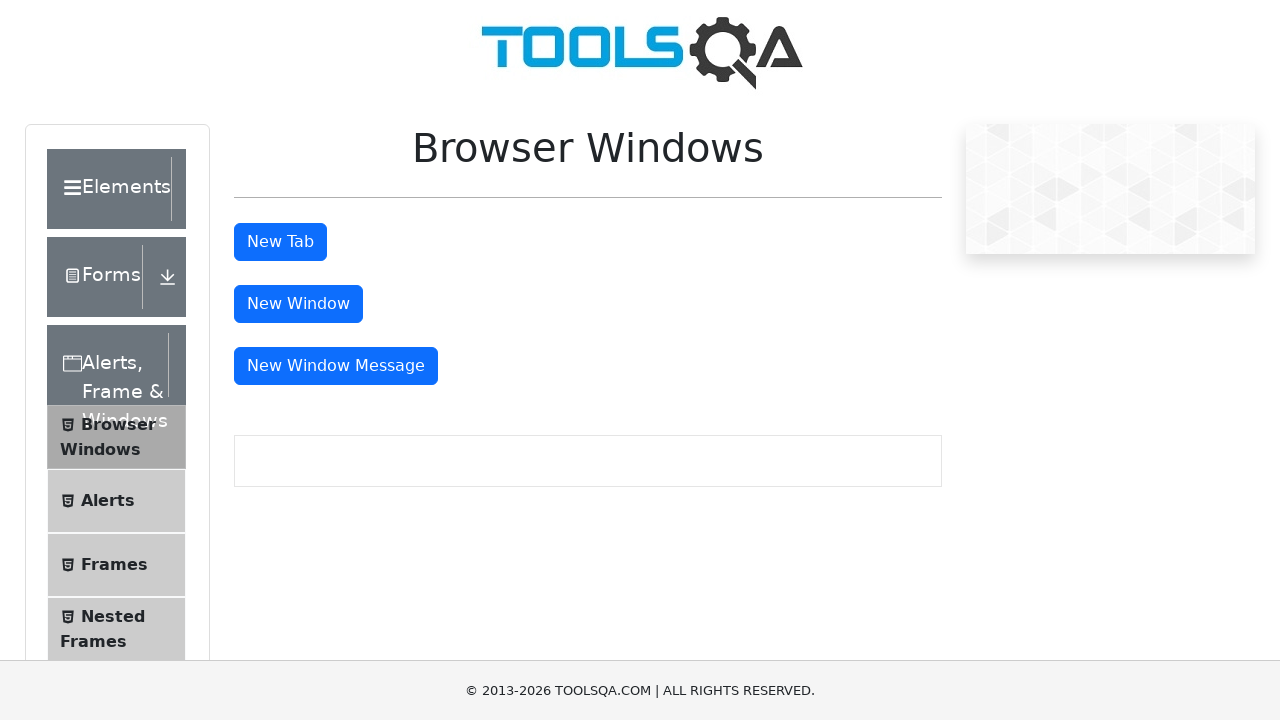

Clicked the 'New Tab' button at (280, 242) on #tabButton
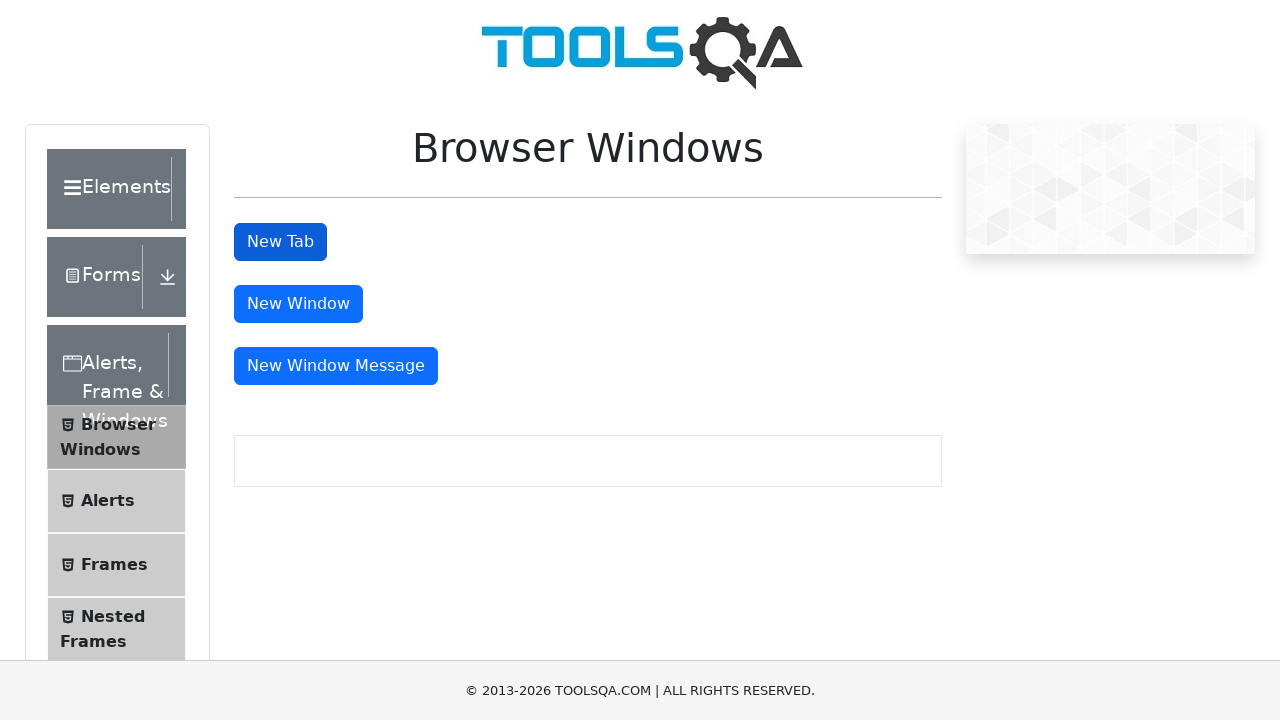

Waited 1 second for new tab to open
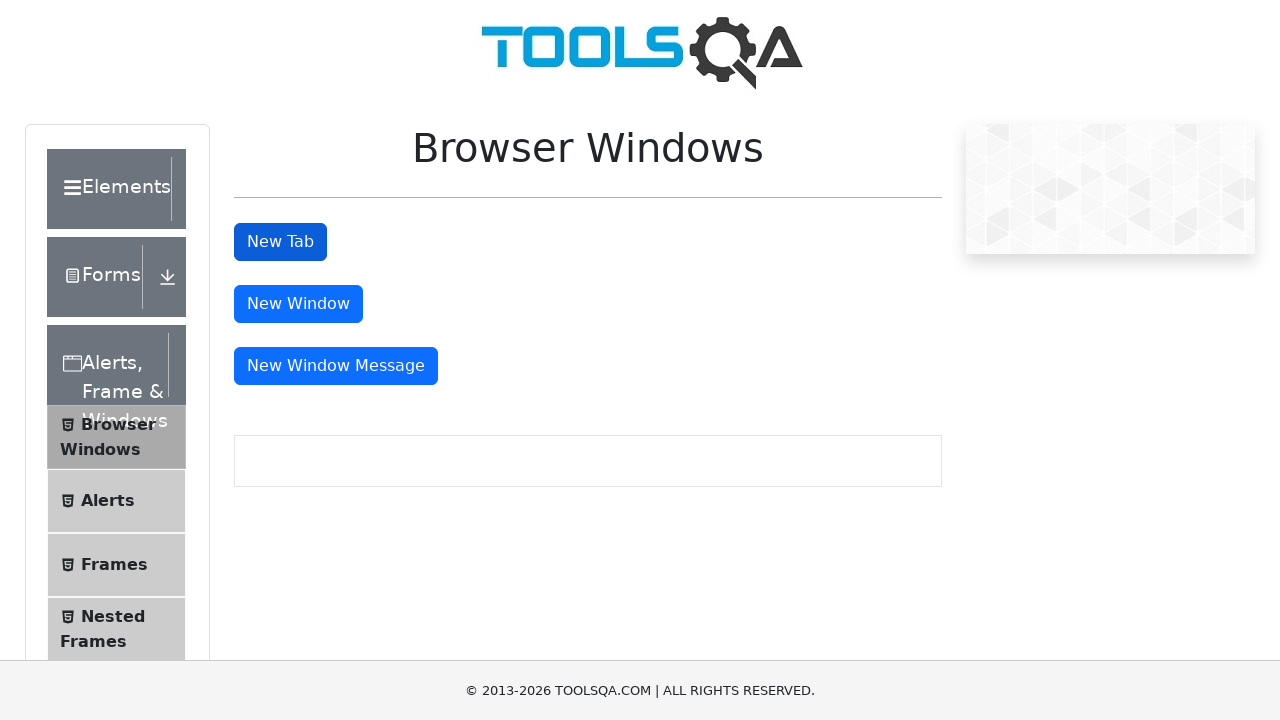

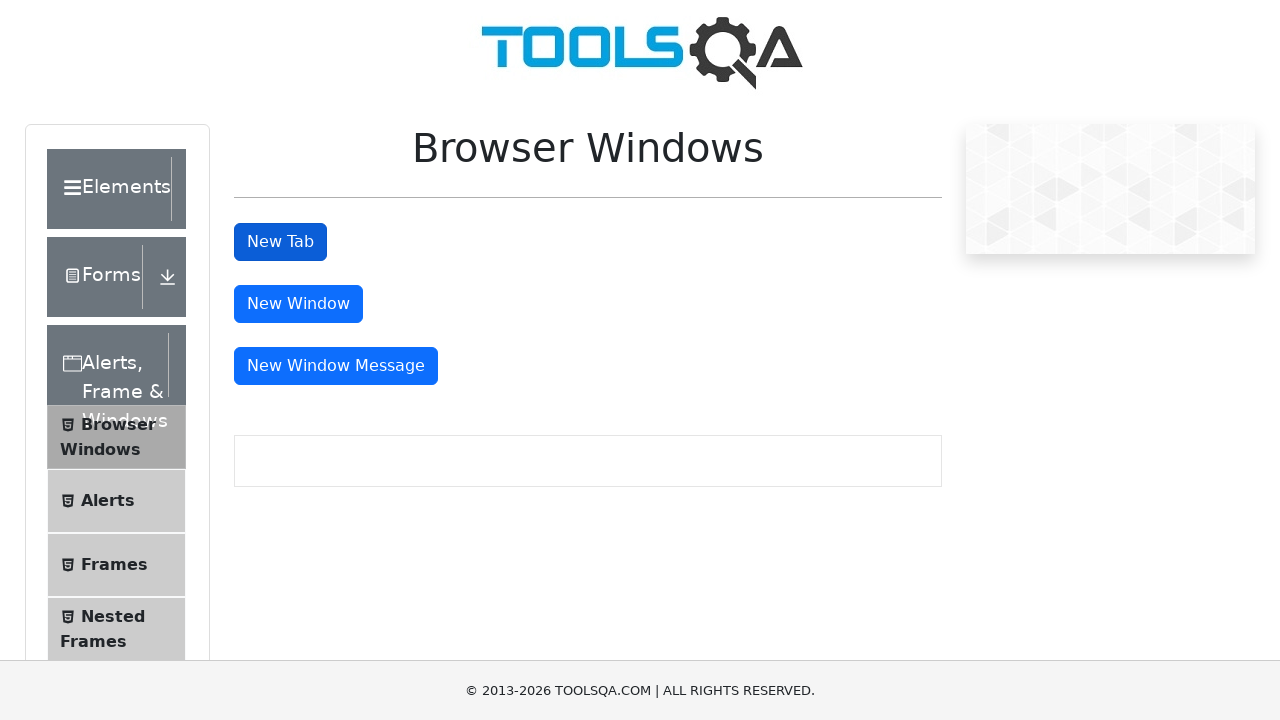